Tests browser window handling by opening a new window, switching between windows, and clicking on elements in the new window (Selenium website Downloads link)

Starting URL: https://demo.automationtesting.in/Windows.html

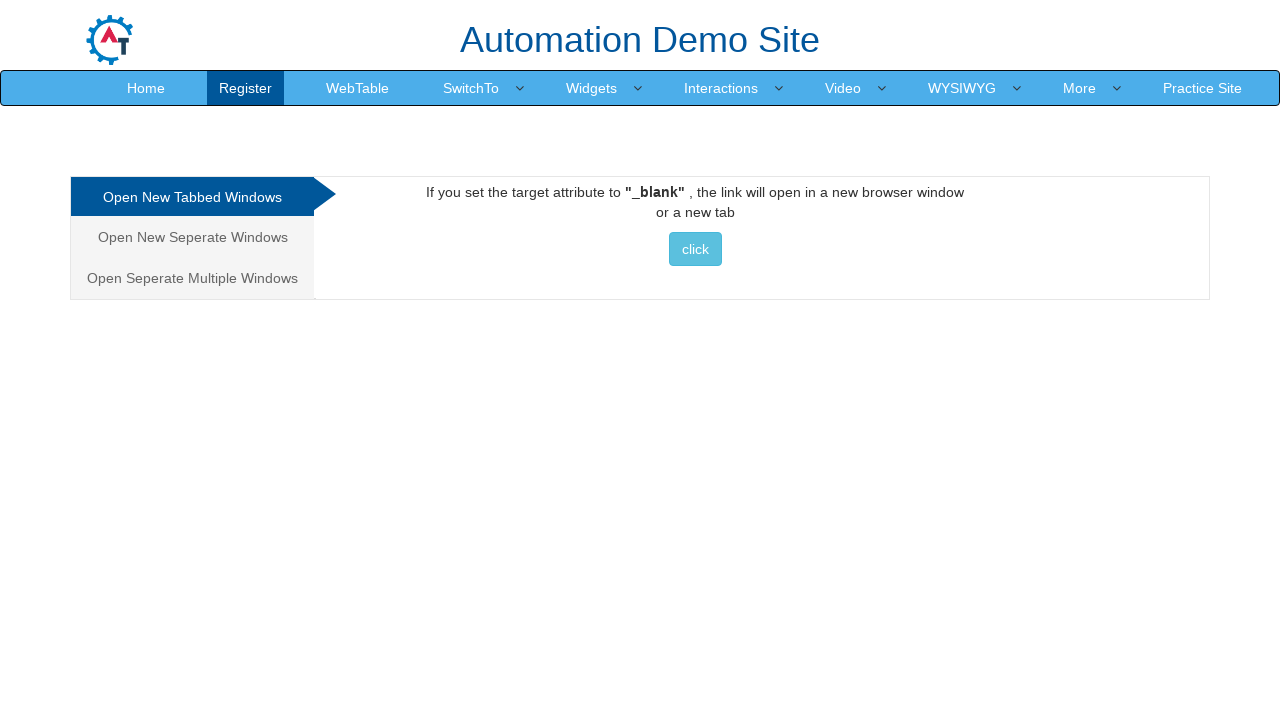

Clicked on the 'Seperate' tab link at (192, 237) on a[href='#Seperate']
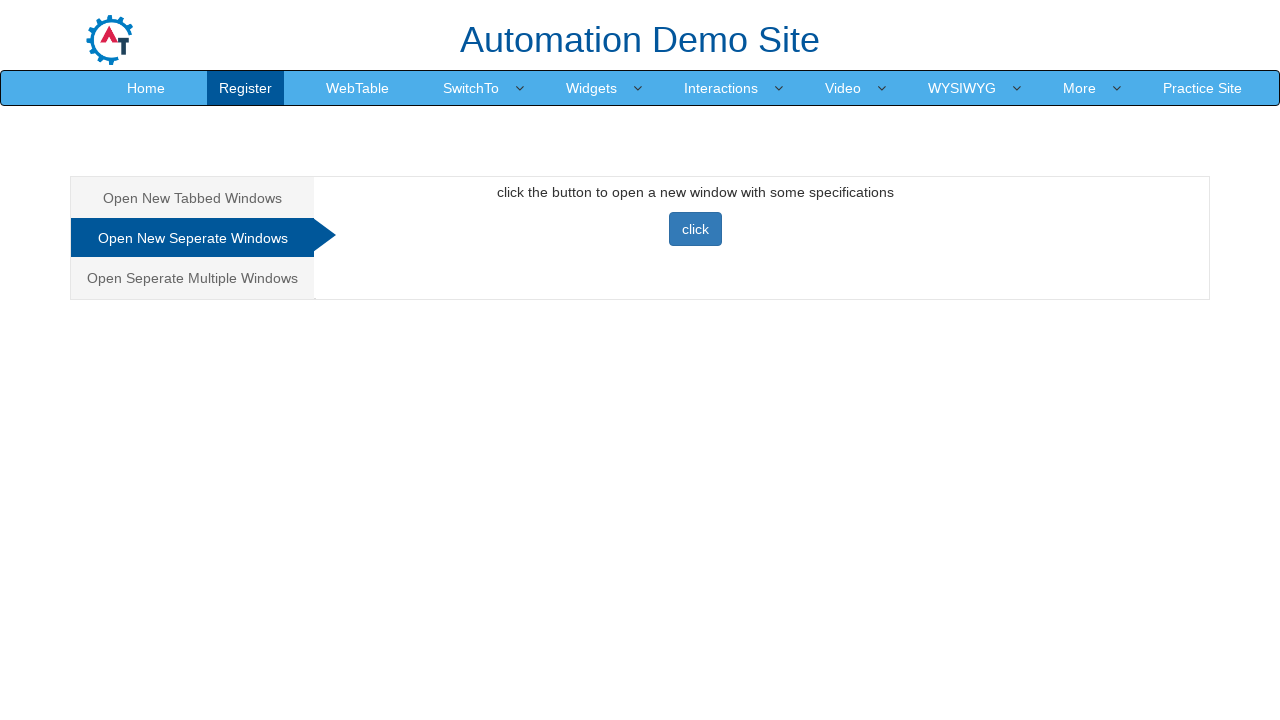

Clicked button to open a new window at (695, 229) on button.btn.btn-primary
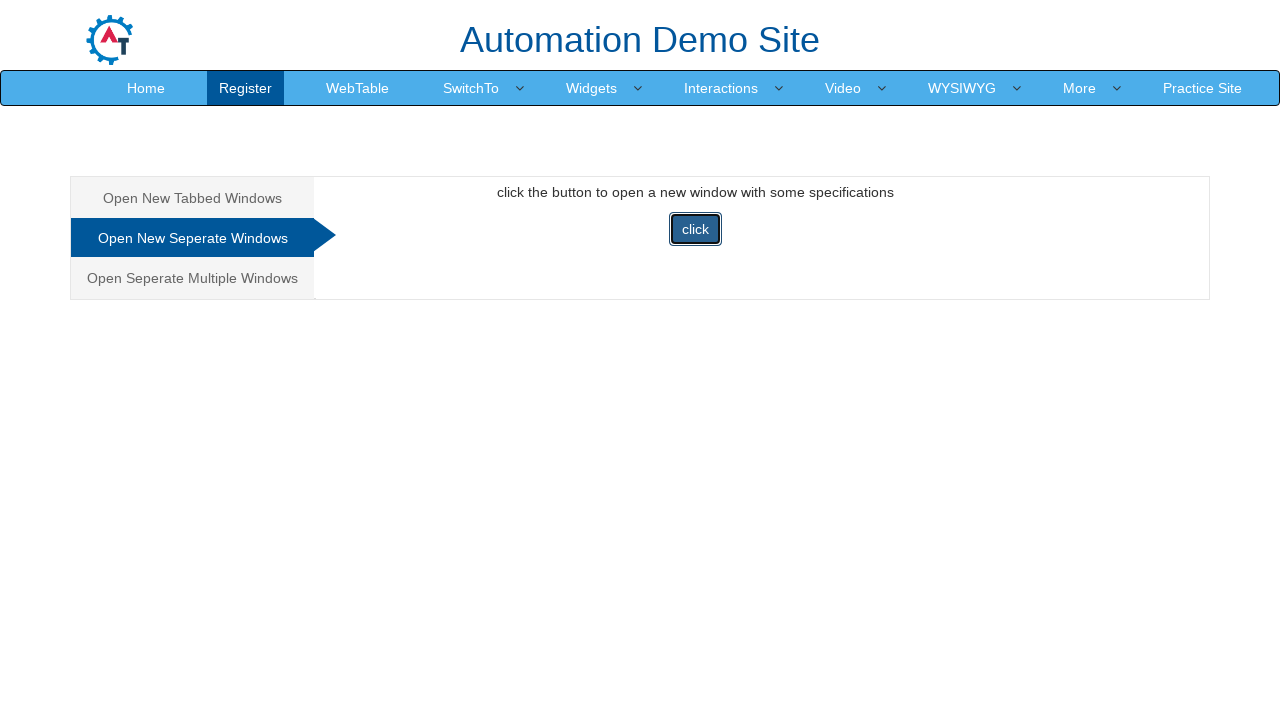

Clicked button again with force to ensure new window opens at (695, 229) on button.btn.btn-primary
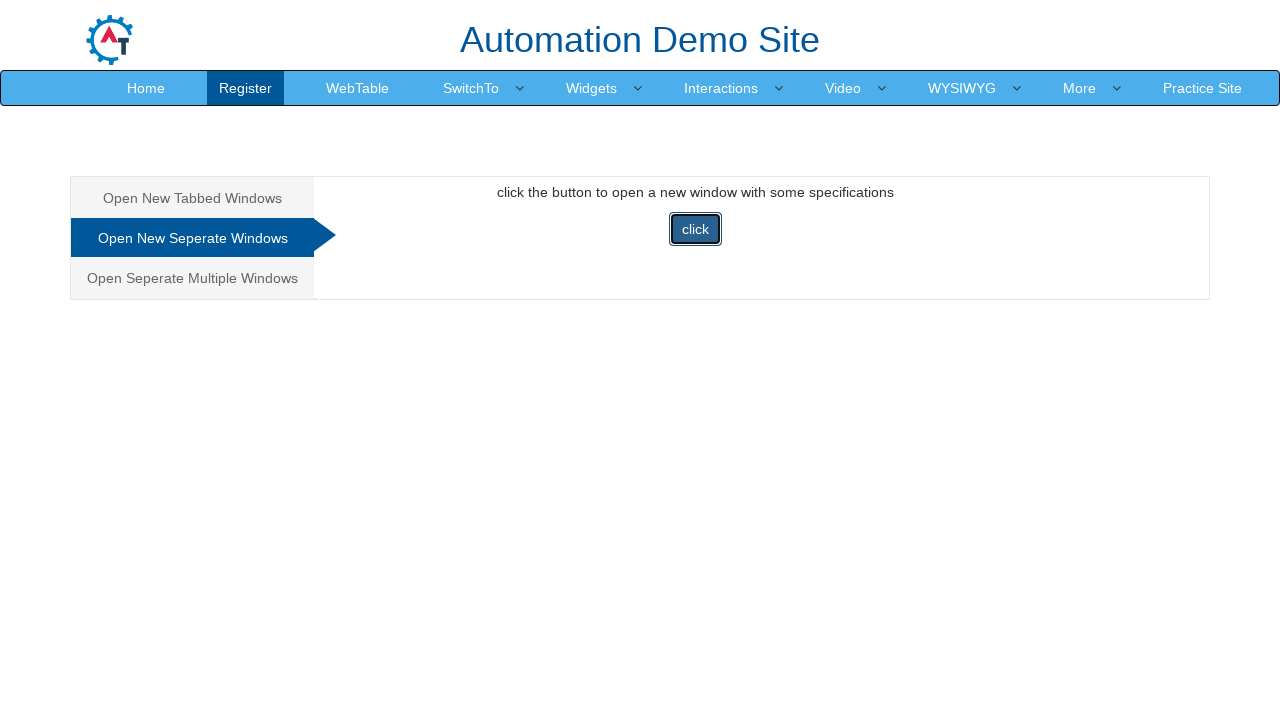

Captured the newly opened window/page
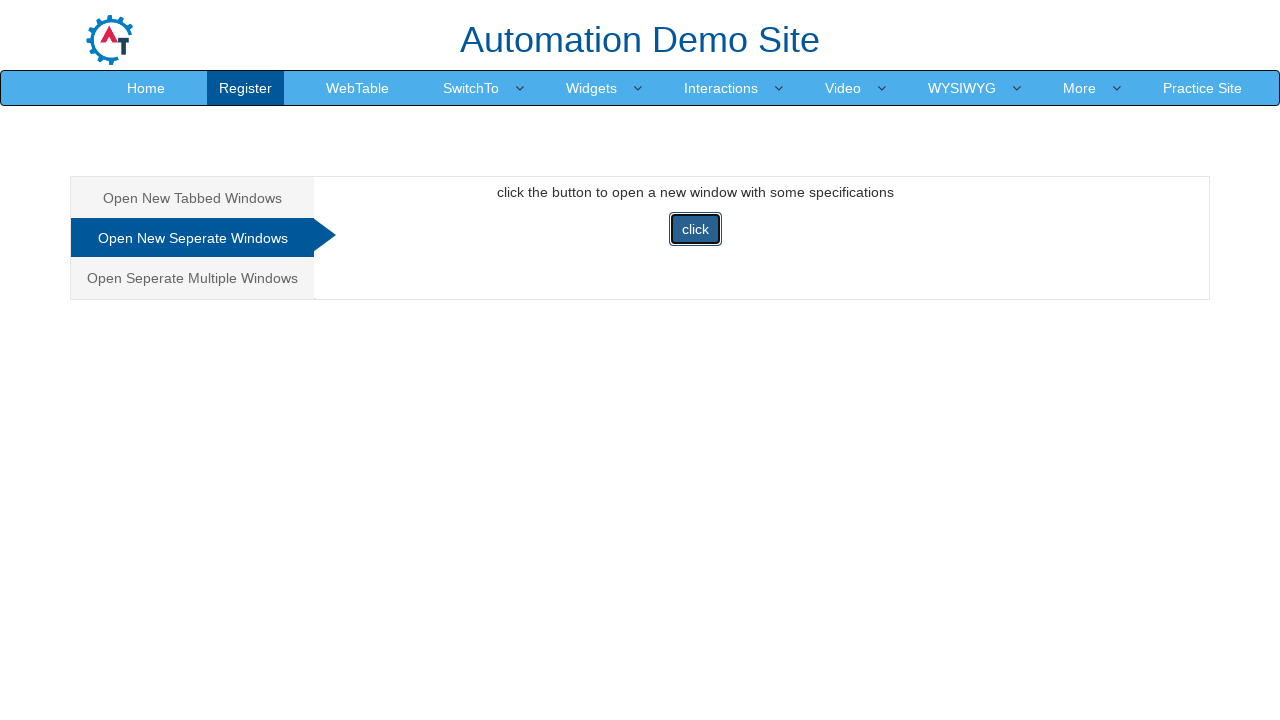

New page loaded successfully
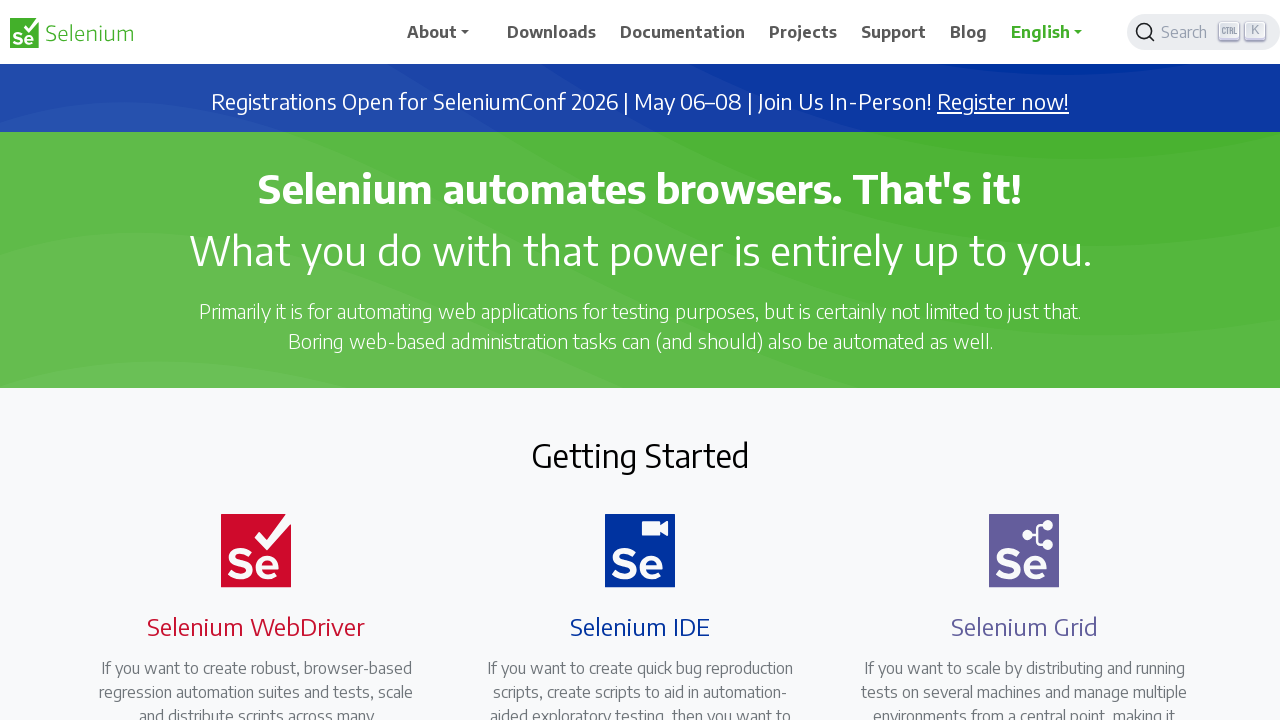

Clicked on Downloads link in Selenium website at (552, 32) on xpath=//span[text()='Downloads']
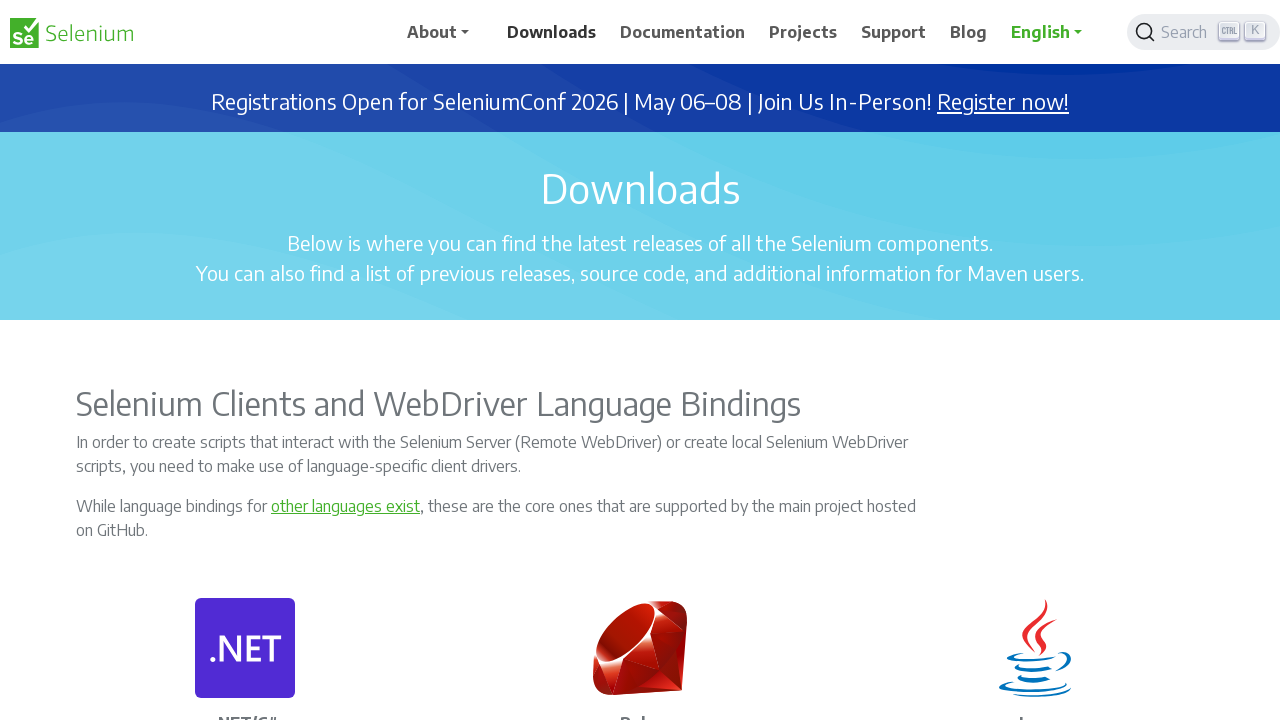

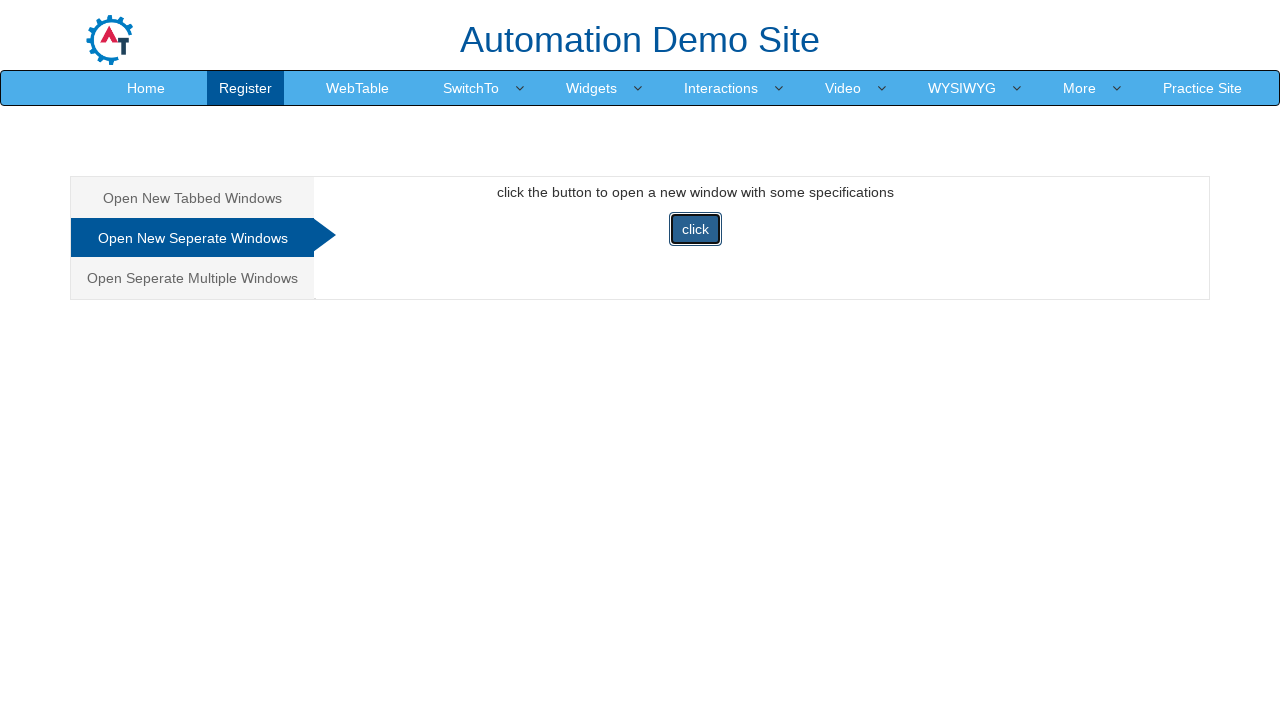